Tests dropdown selection functionality by selecting an option from a dropdown menu, submitting the form, and verifying the result text matches the selected option.

Starting URL: https://www.qa-practice.com/elements/select/single_select

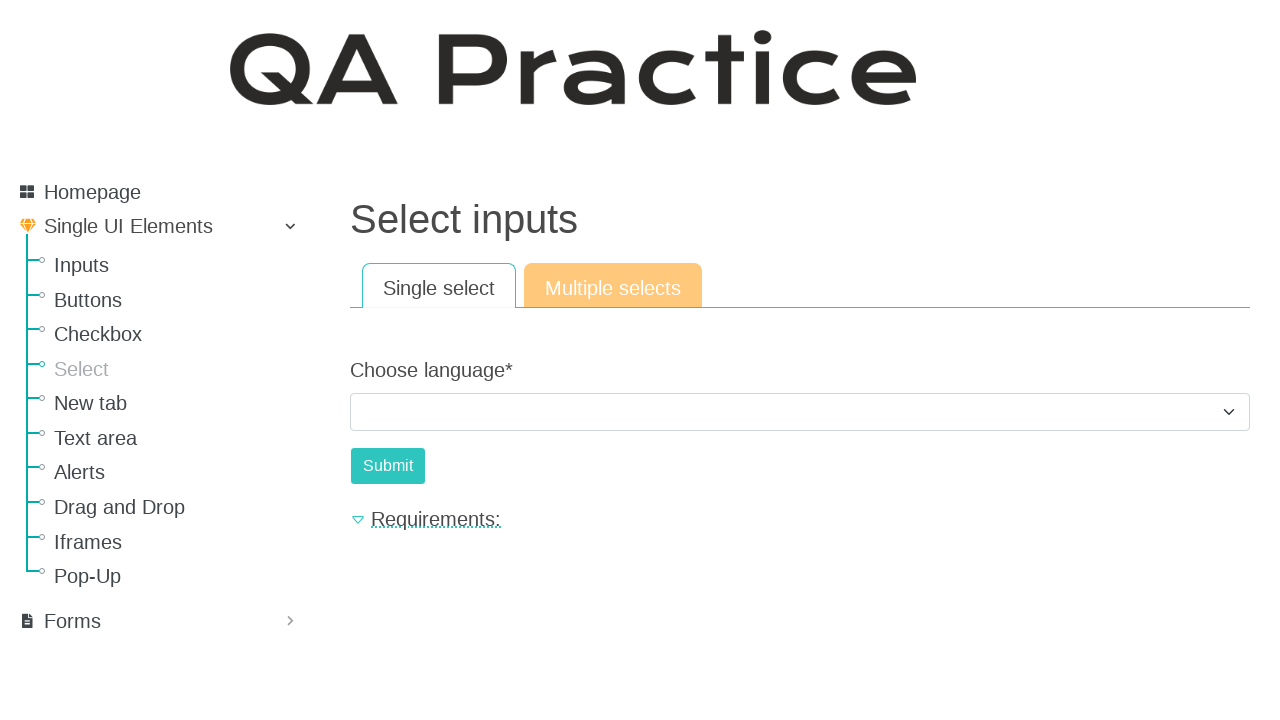

Selected 'Python' from the dropdown menu on #id_choose_language
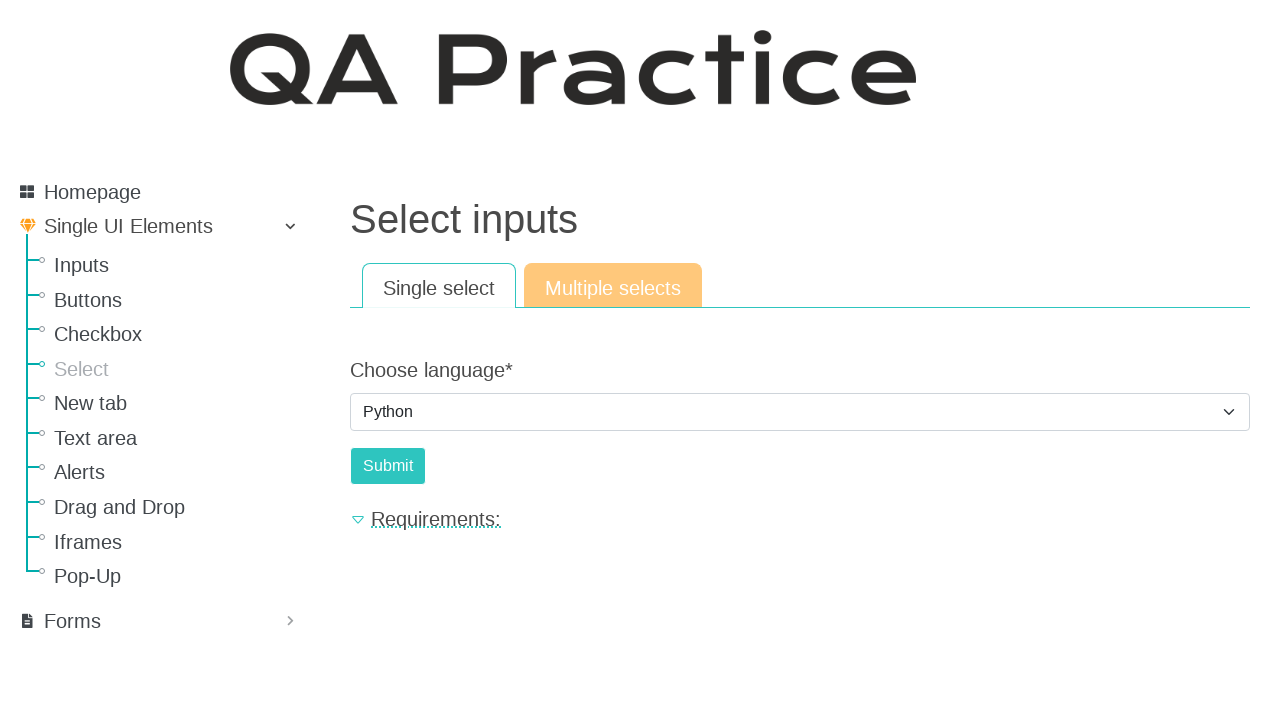

Clicked submit button to submit the form at (388, 466) on #submit-id-submit
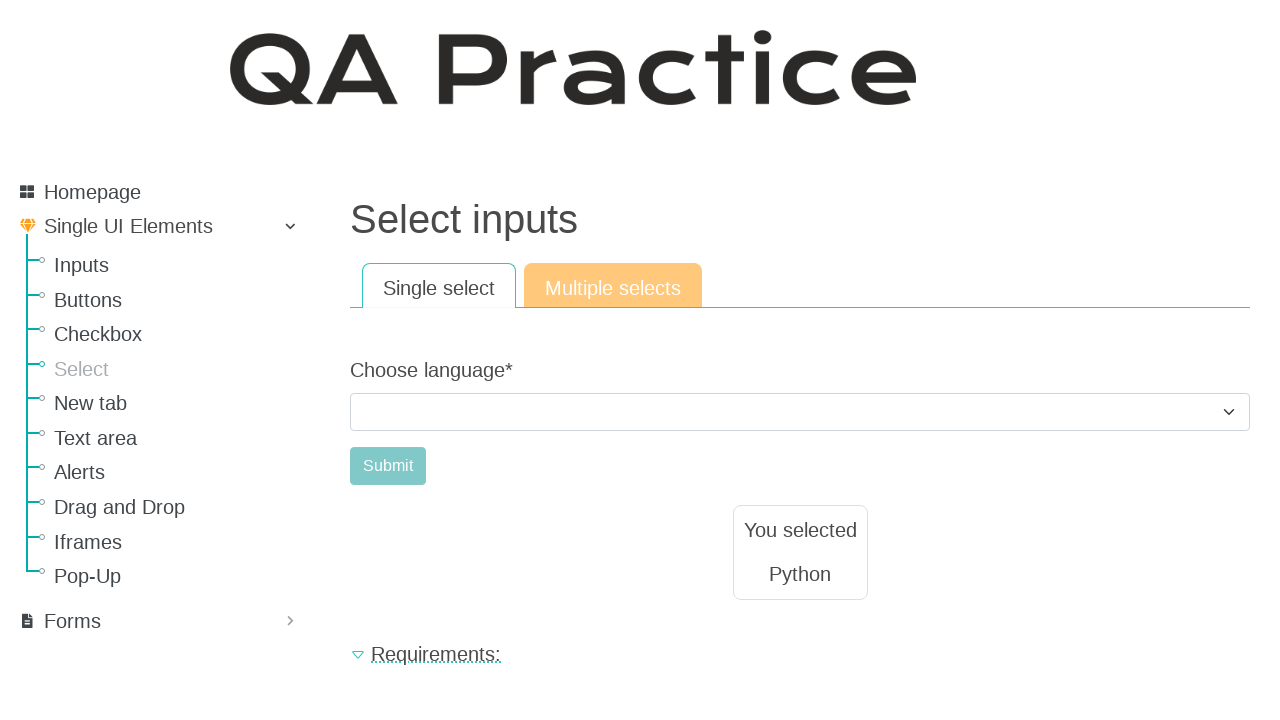

Result text appeared on the page
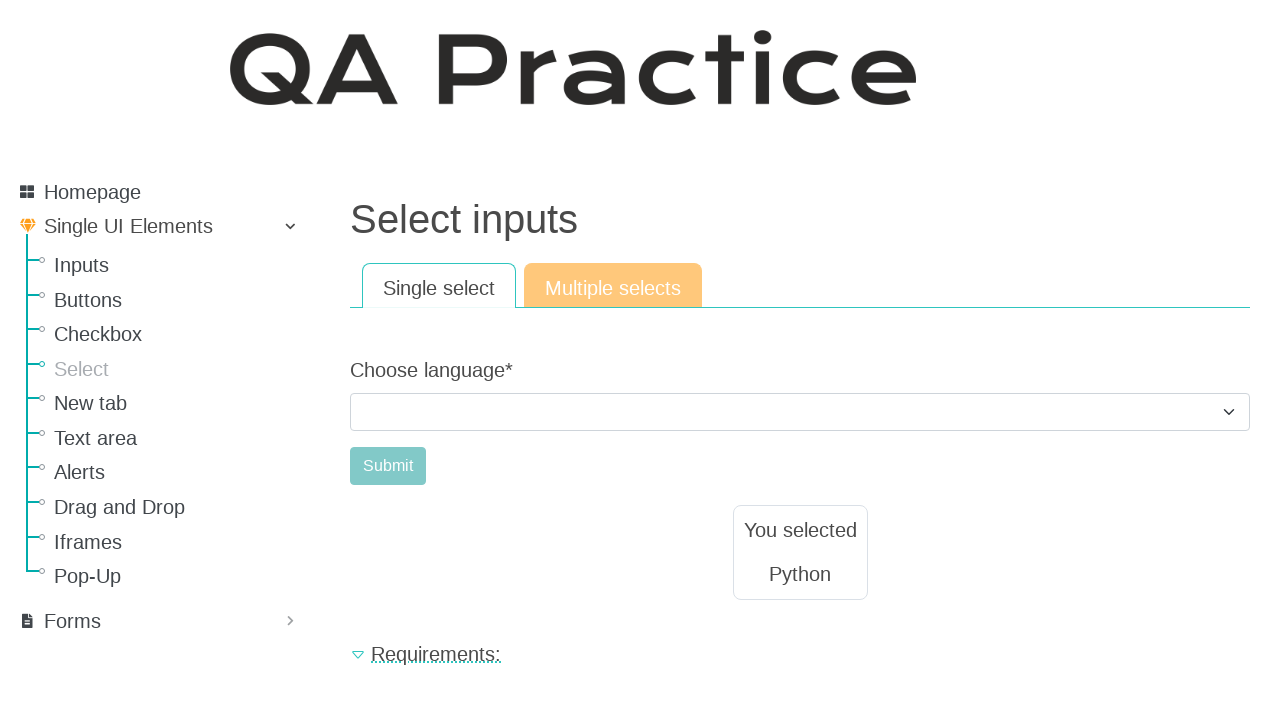

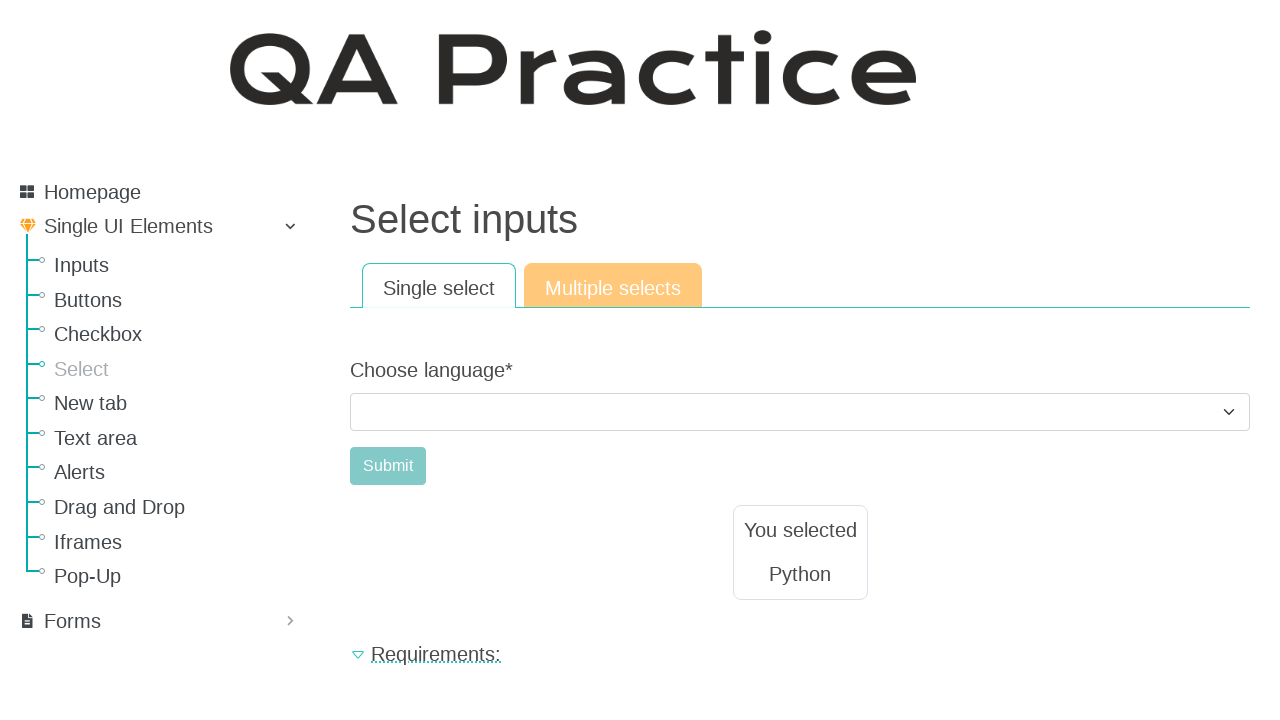